Navigates to the Eurovision odds page, verifies country links are displayed, clicks on a country link, and verifies the country page loads with video content

Starting URL: https://eurovisionworld.com/odds/eurovision

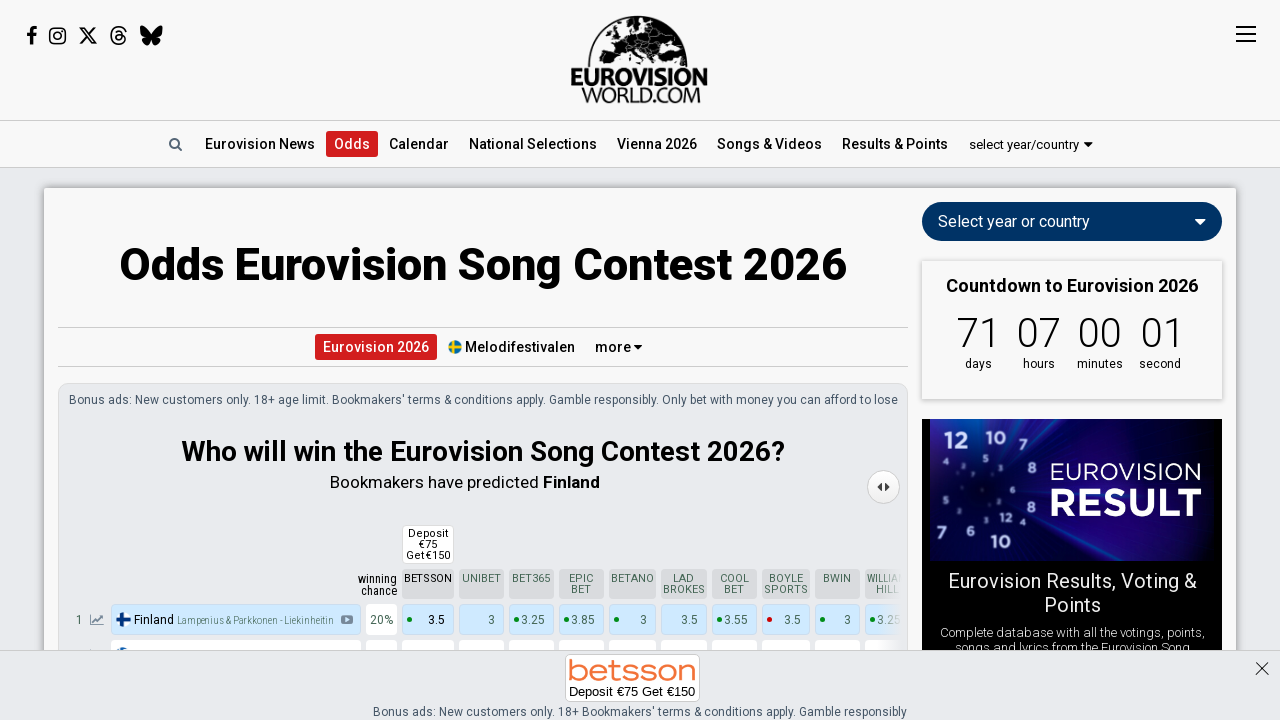

Country table loaded and links are present
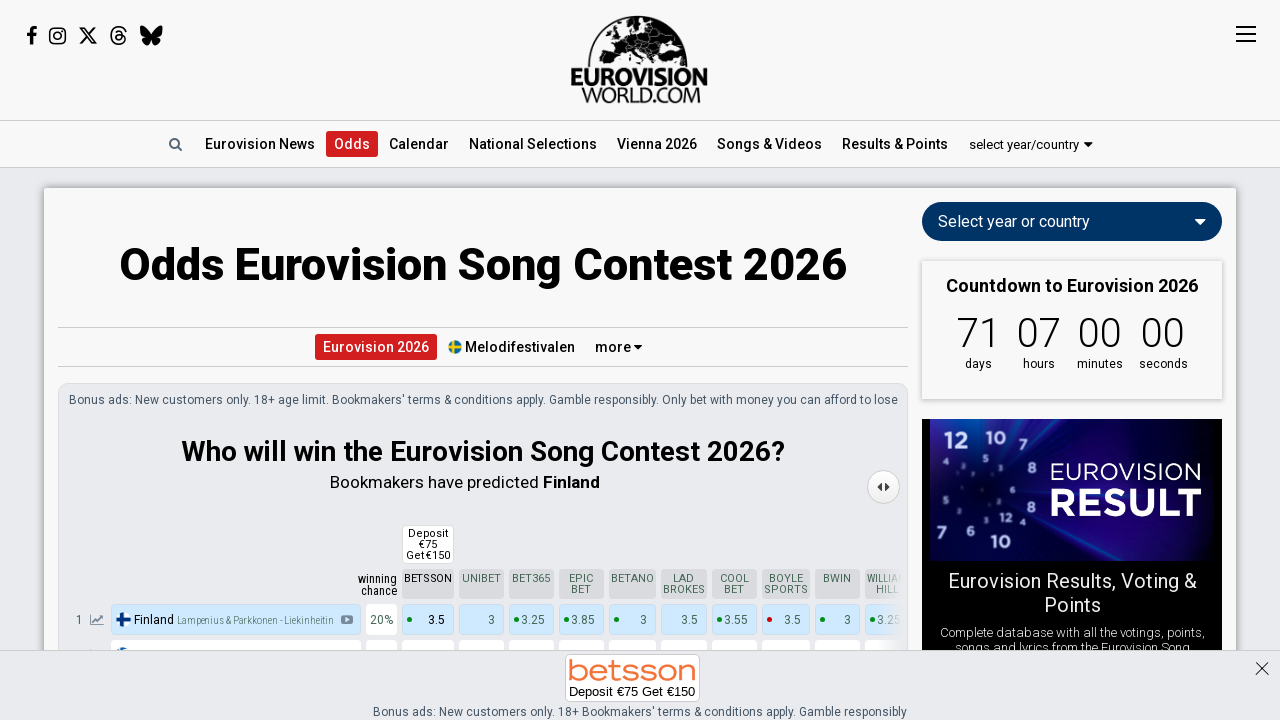

Located first country link in the odds table
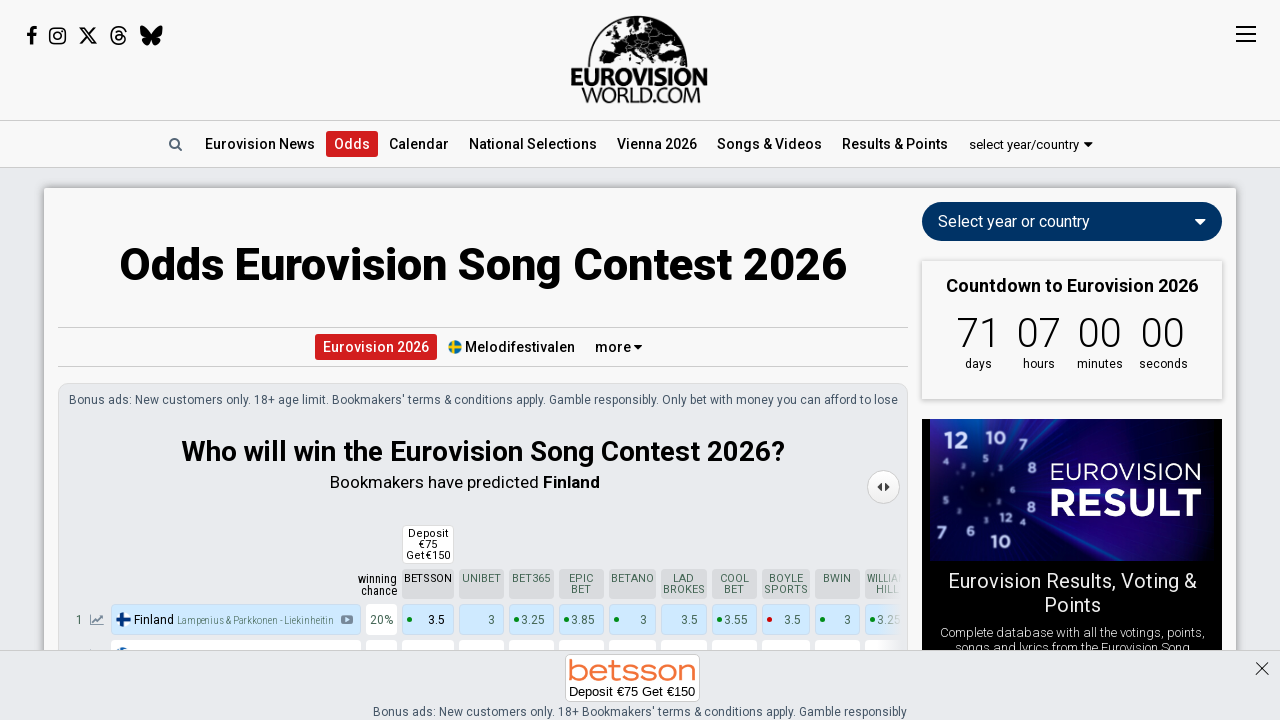

Clicked on first country link to navigate to country page at (236, 620) on table.o_table tbody > tr a >> nth=0
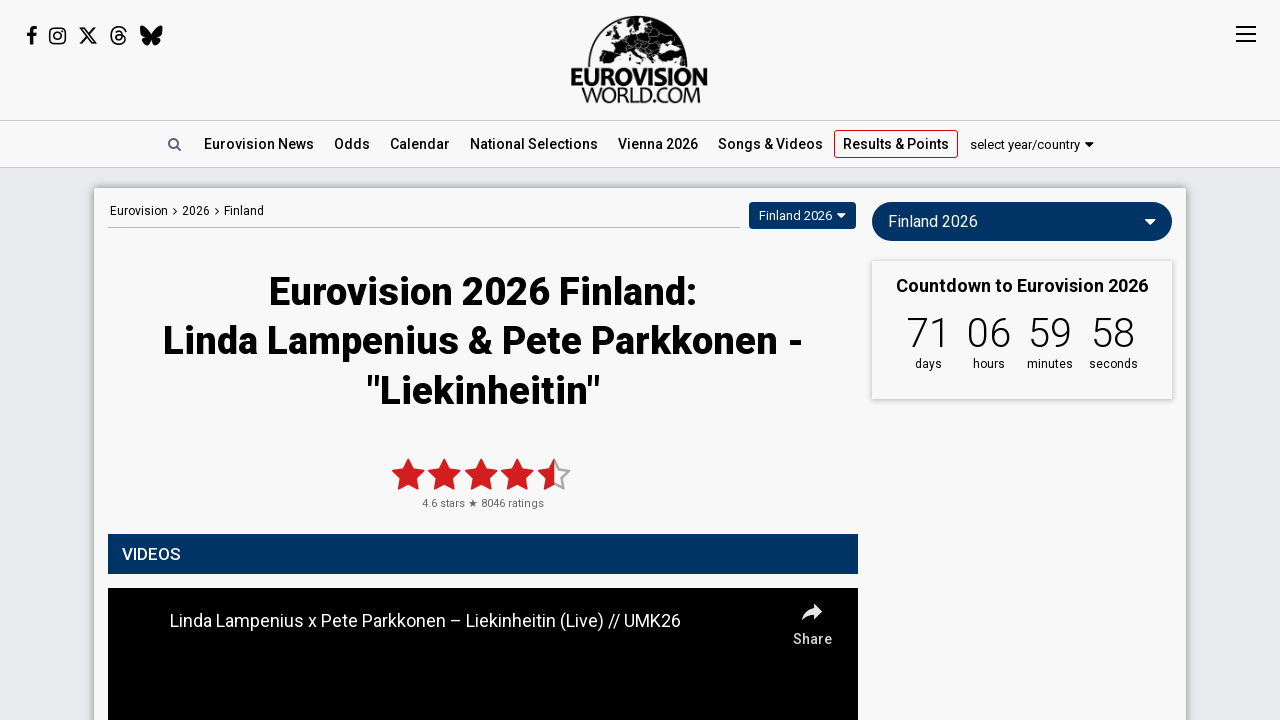

Country page loaded with video iframe displayed
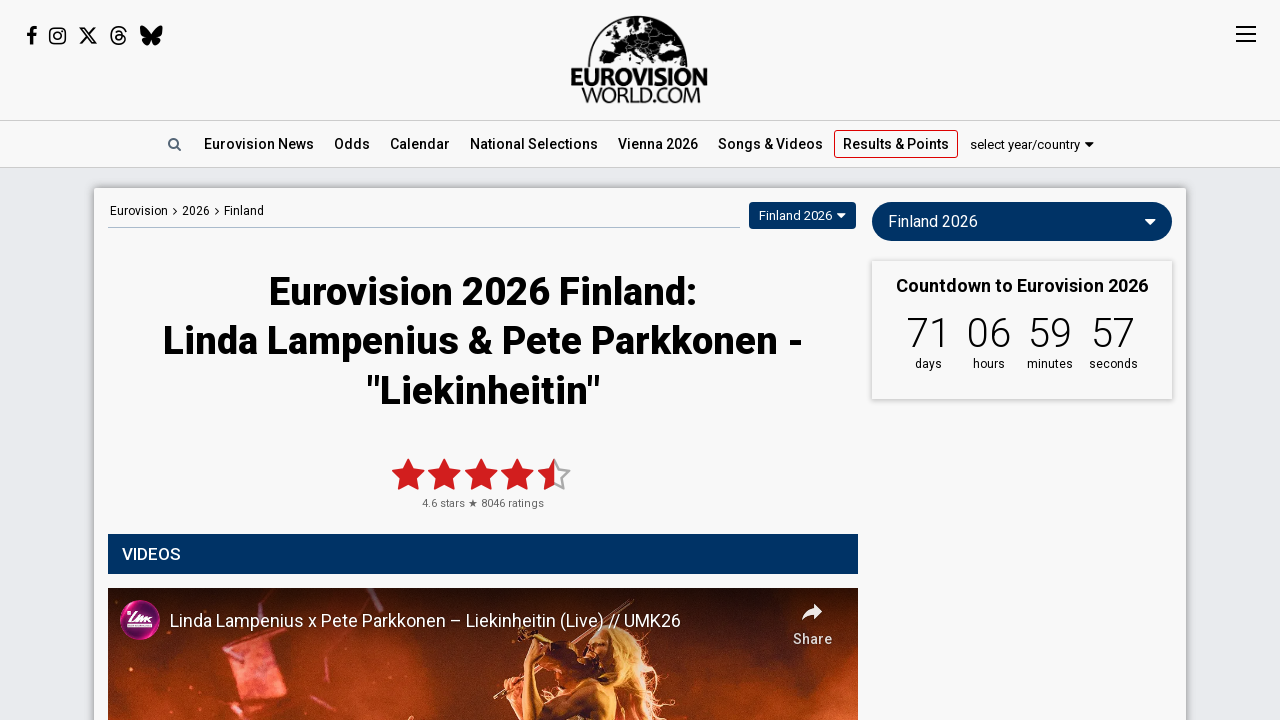

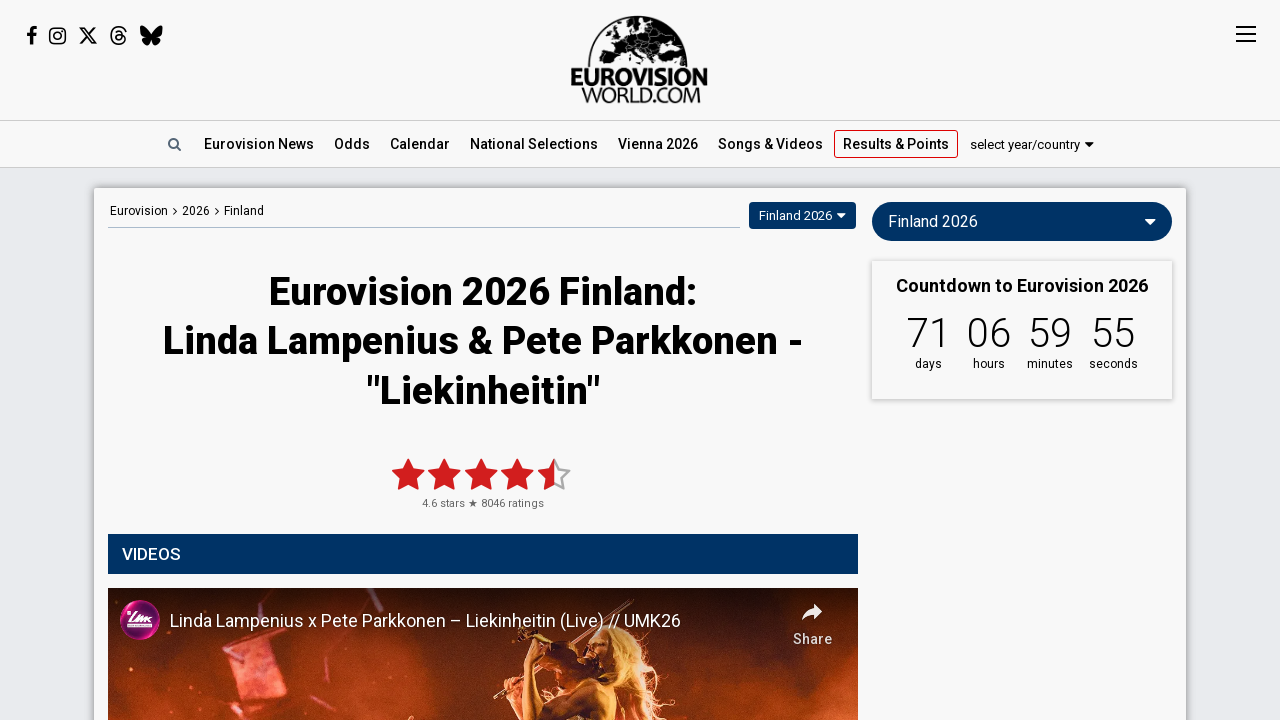